Tests a todo application by checking multiple checkbox items, adding new todo items to the list, and verifying the added items appear correctly.

Starting URL: https://lambdatest.github.io/sample-todo-app/

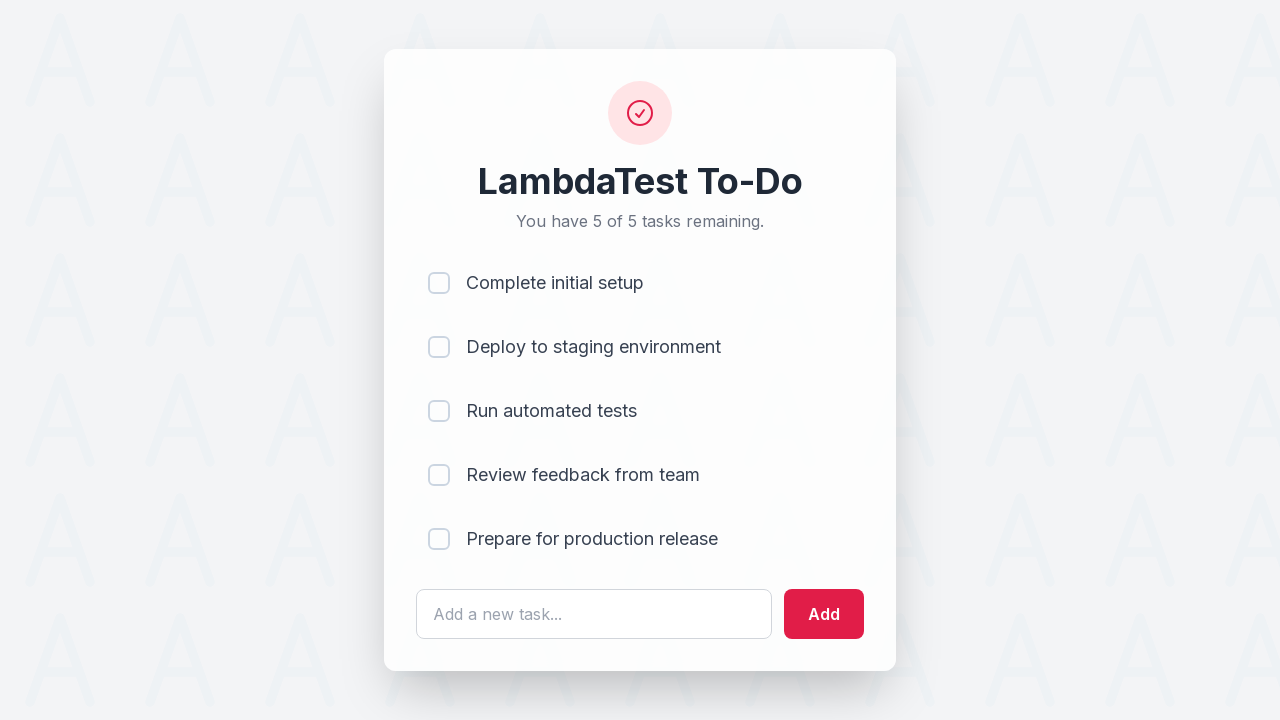

Checked first todo item (li1) at (439, 283) on input[name='li1']
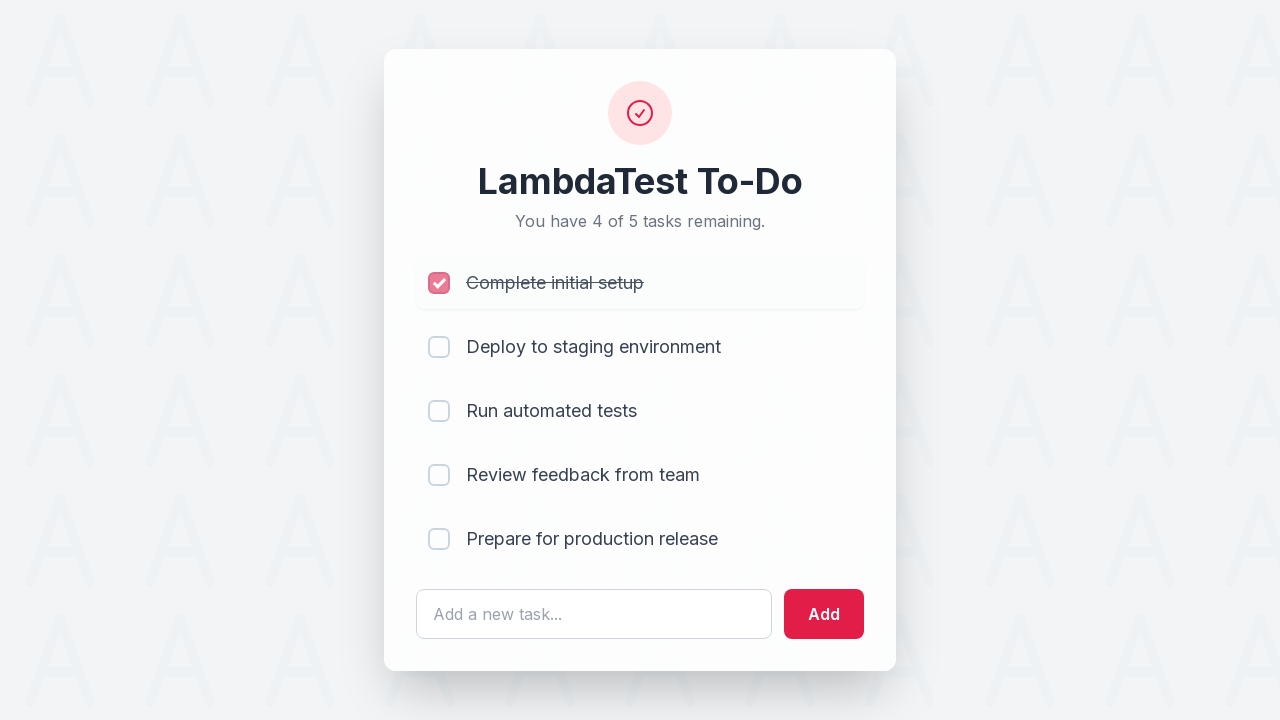

Checked second todo item (li2) at (439, 347) on input[name='li2']
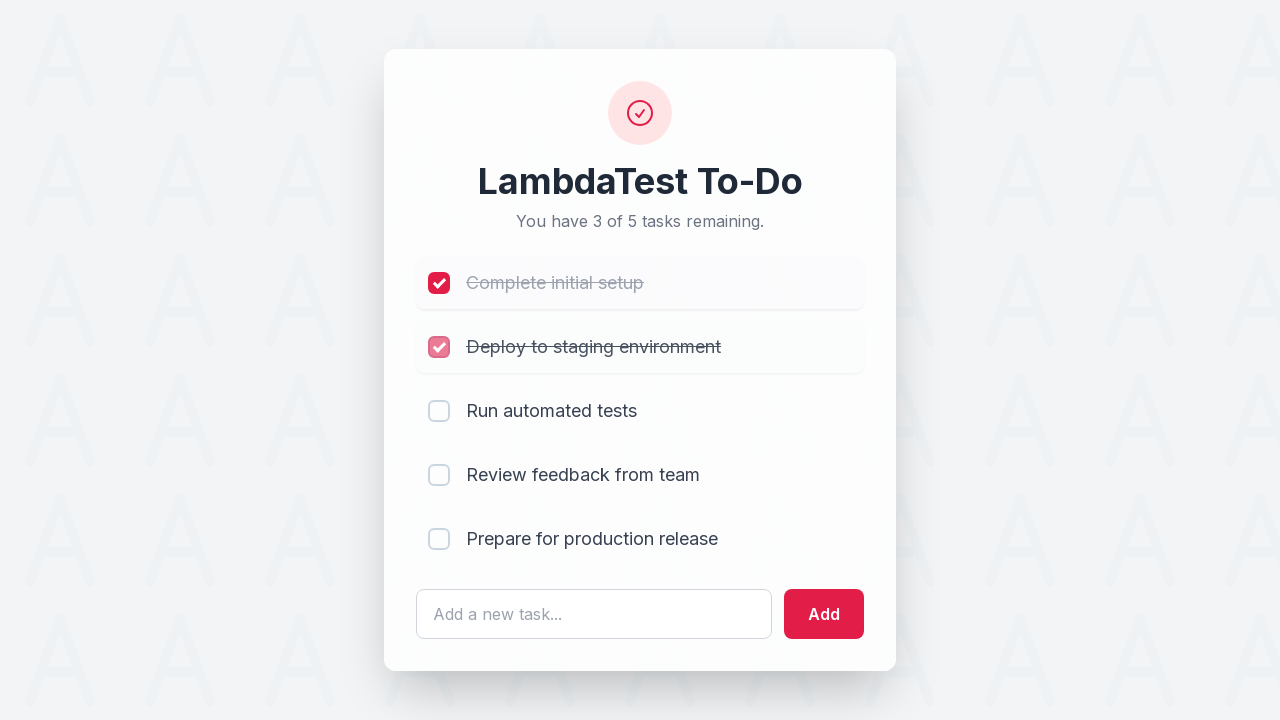

Checked third todo item (li3) at (439, 411) on input[name='li3']
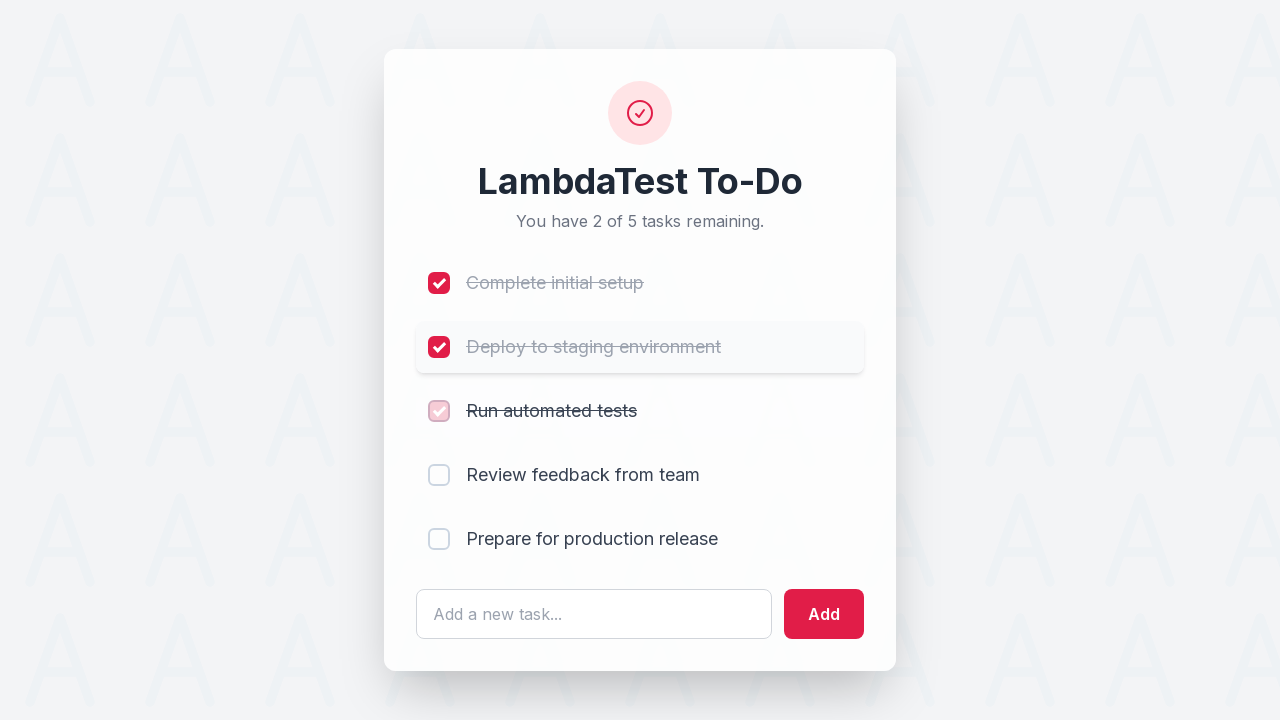

Checked fourth todo item (li4) at (439, 475) on input[name='li4']
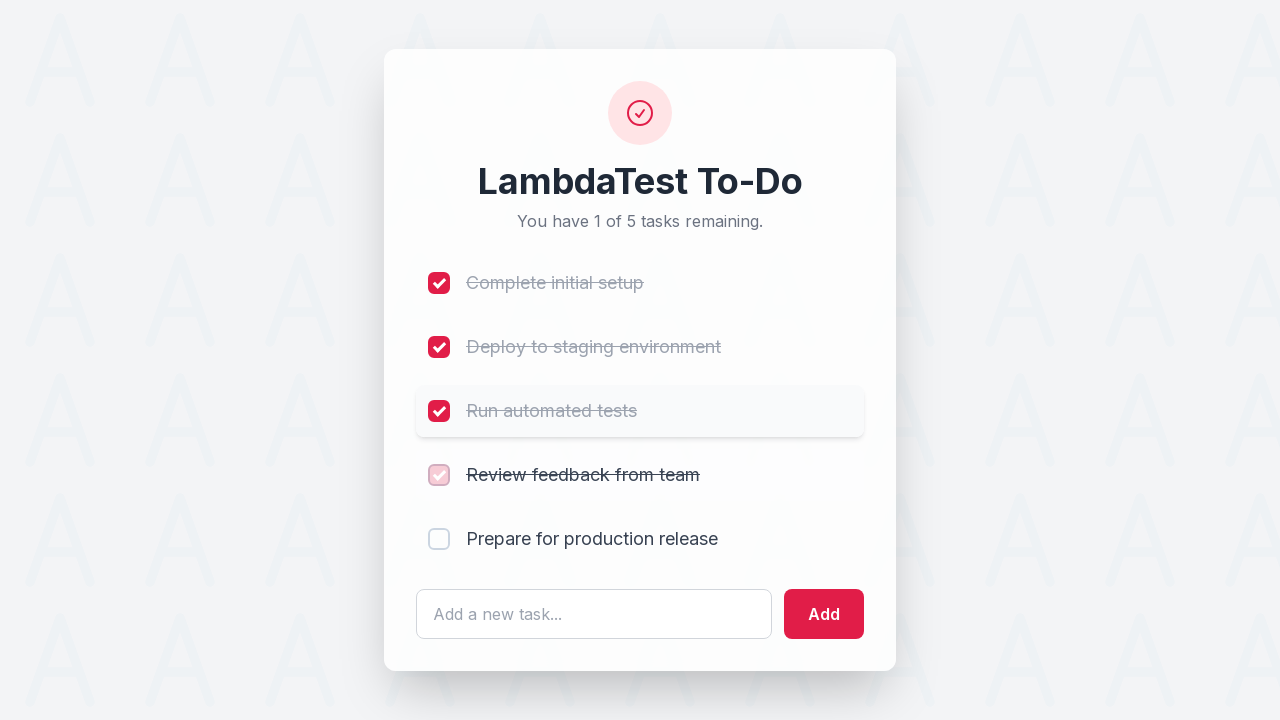

Filled todo input field with ' List Item 6' on #sampletodotext
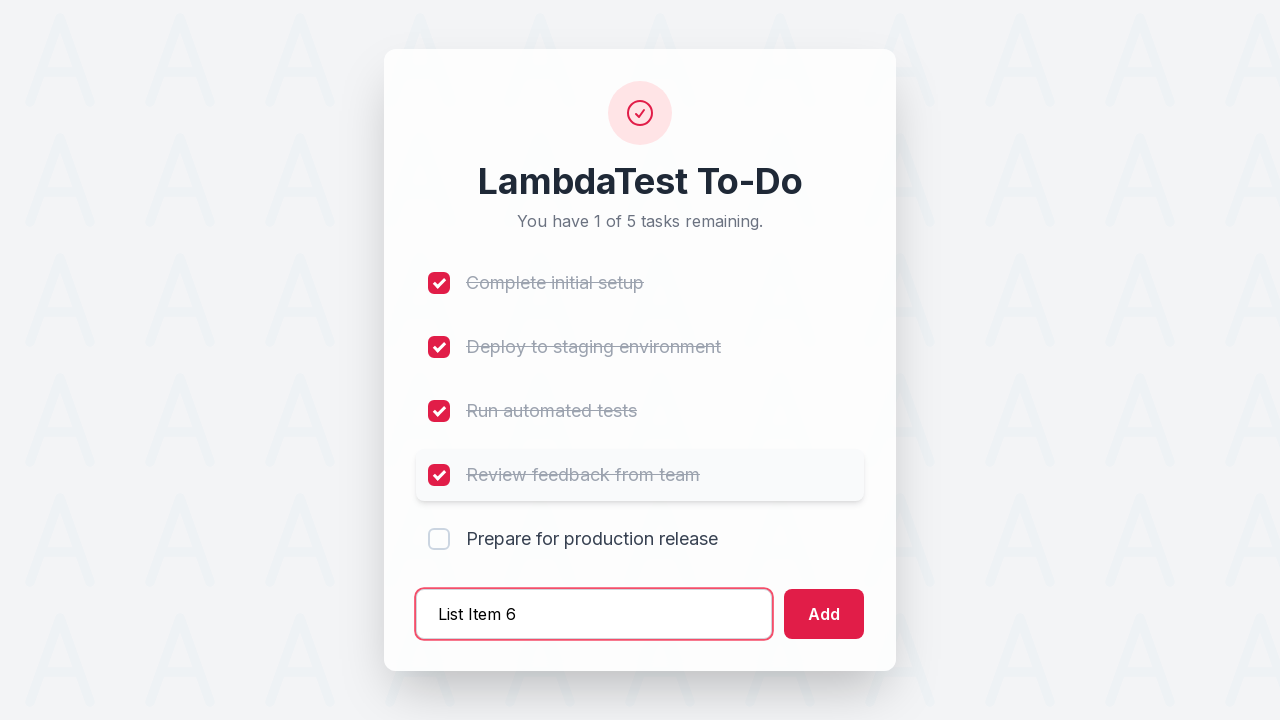

Clicked add button to create List Item 6 at (824, 614) on #addbutton
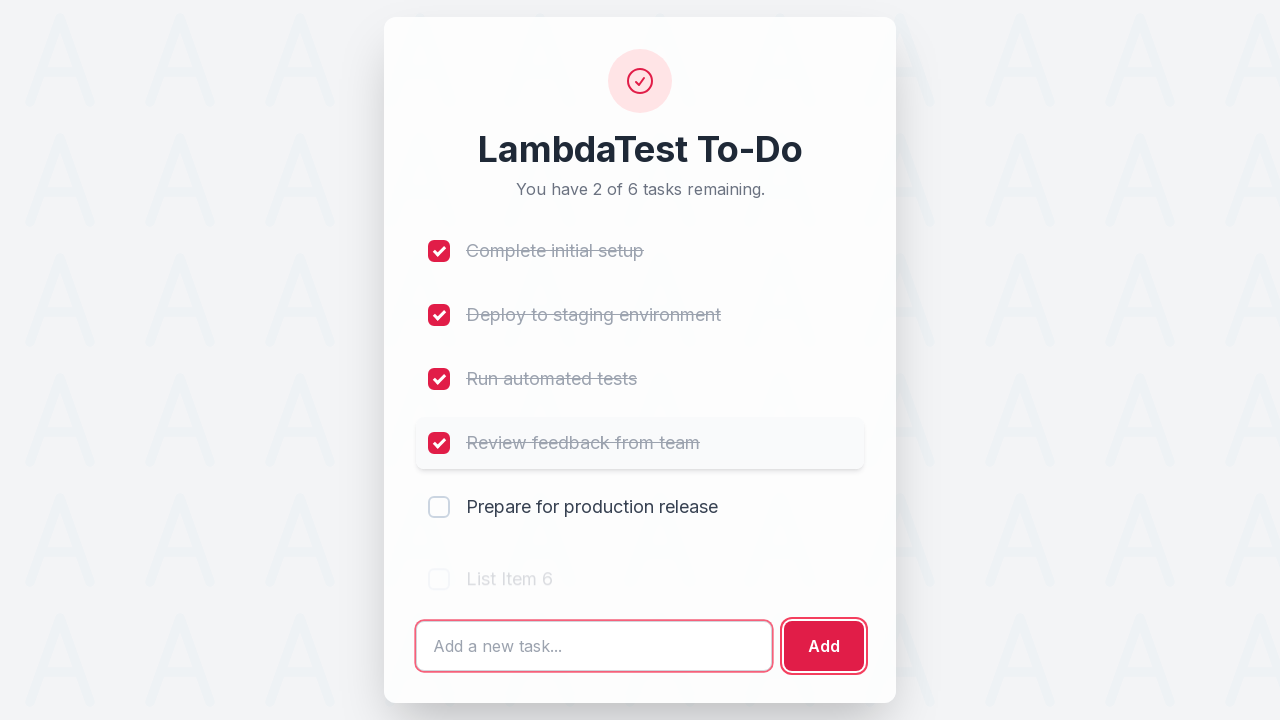

Filled todo input field with ' List Item 7' on #sampletodotext
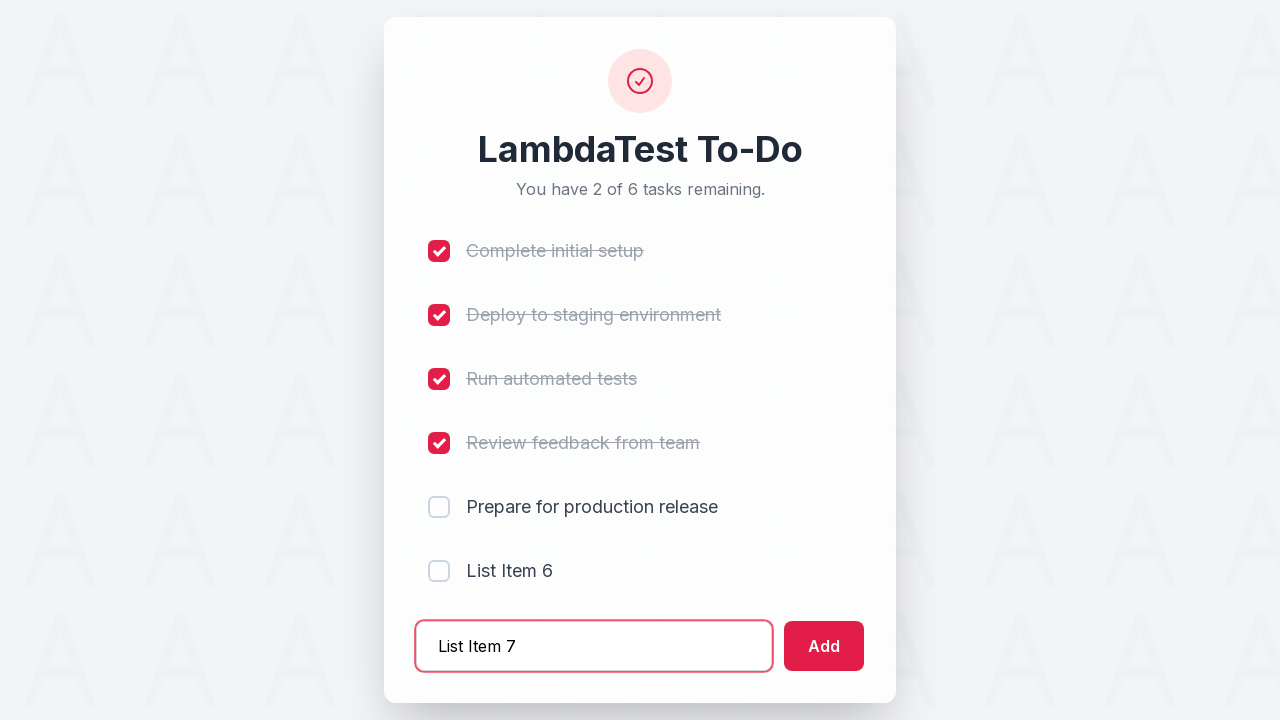

Clicked add button to create List Item 7 at (824, 646) on #addbutton
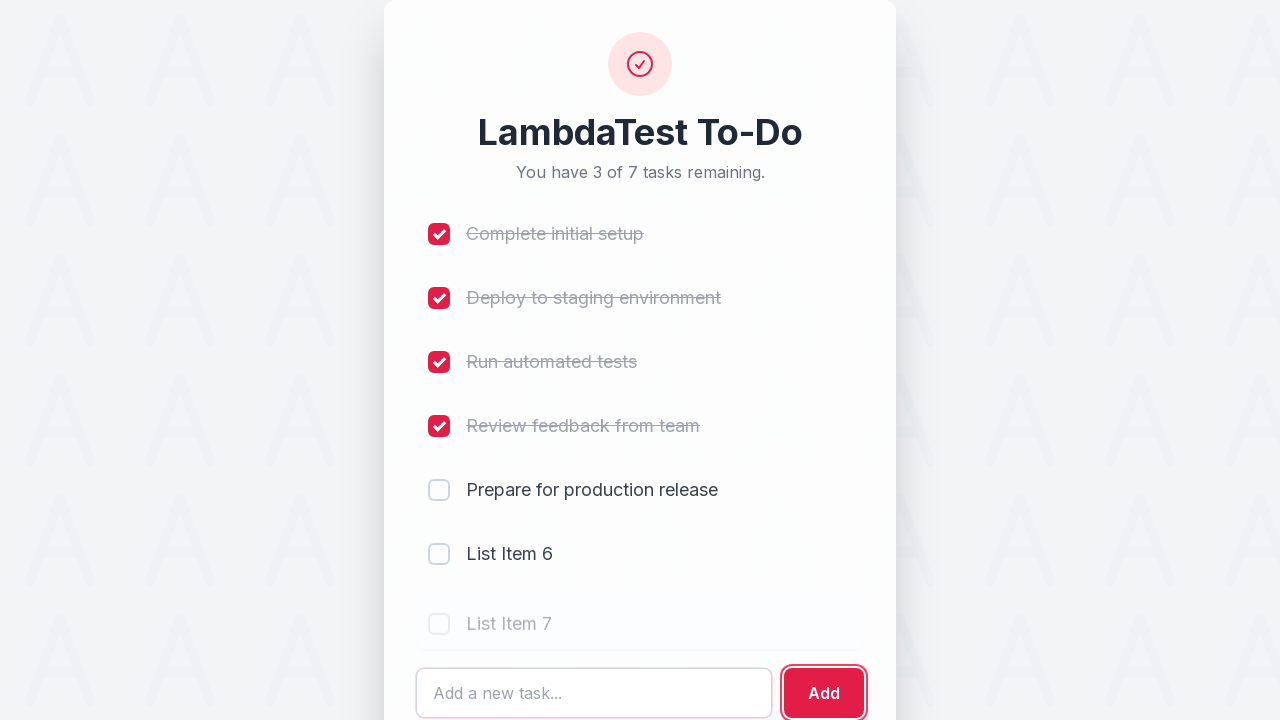

Filled todo input field with ' List Item 8' on #sampletodotext
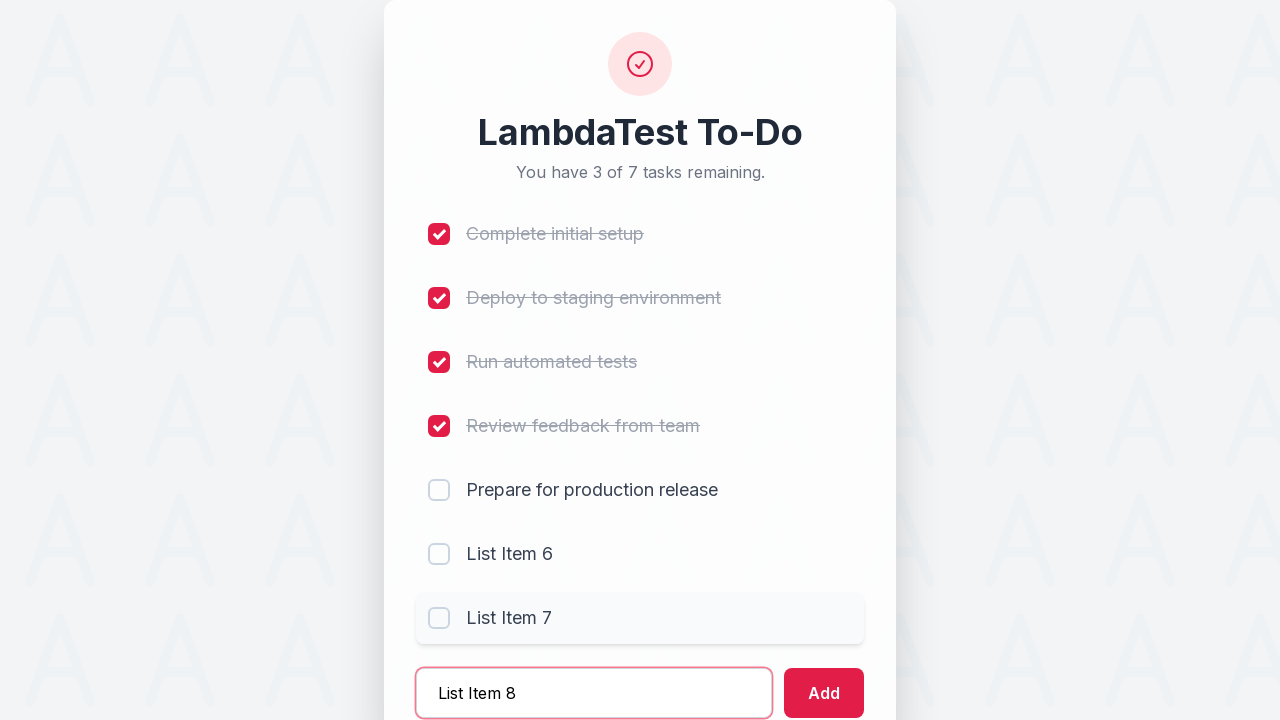

Clicked add button to create List Item 8 at (824, 693) on #addbutton
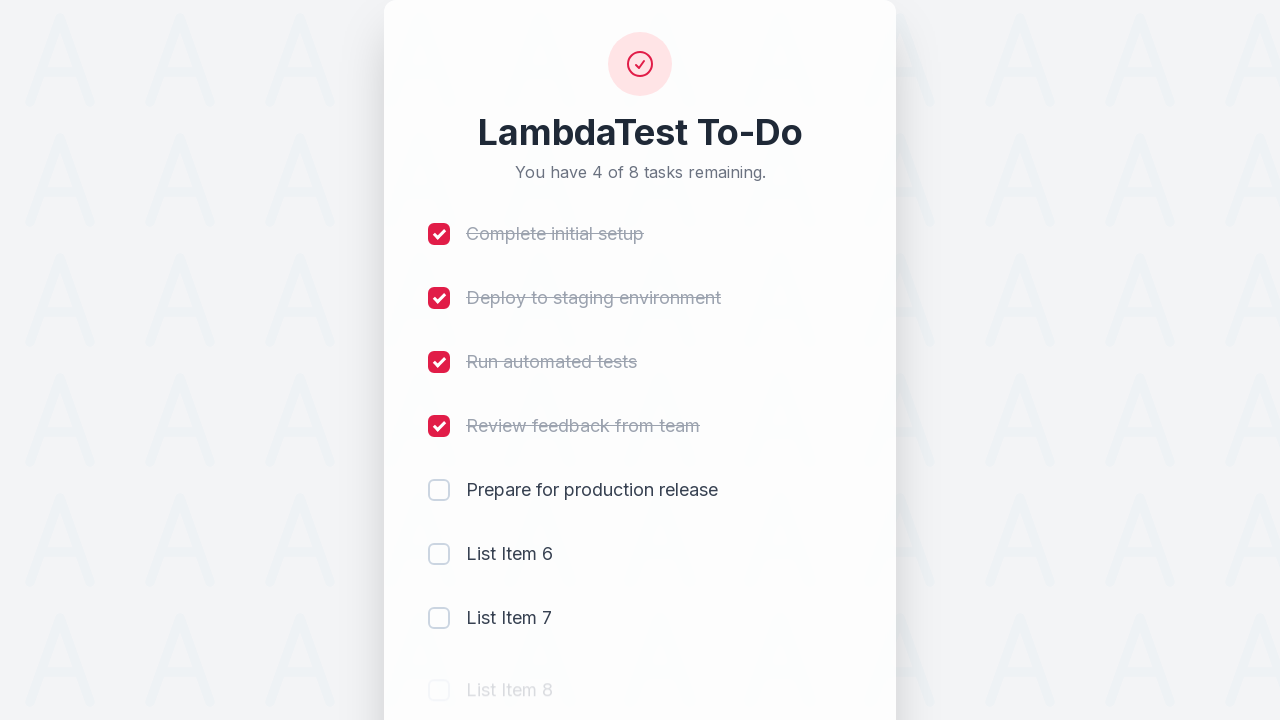

Unchecked first todo item (li1) at (439, 234) on input[name='li1']
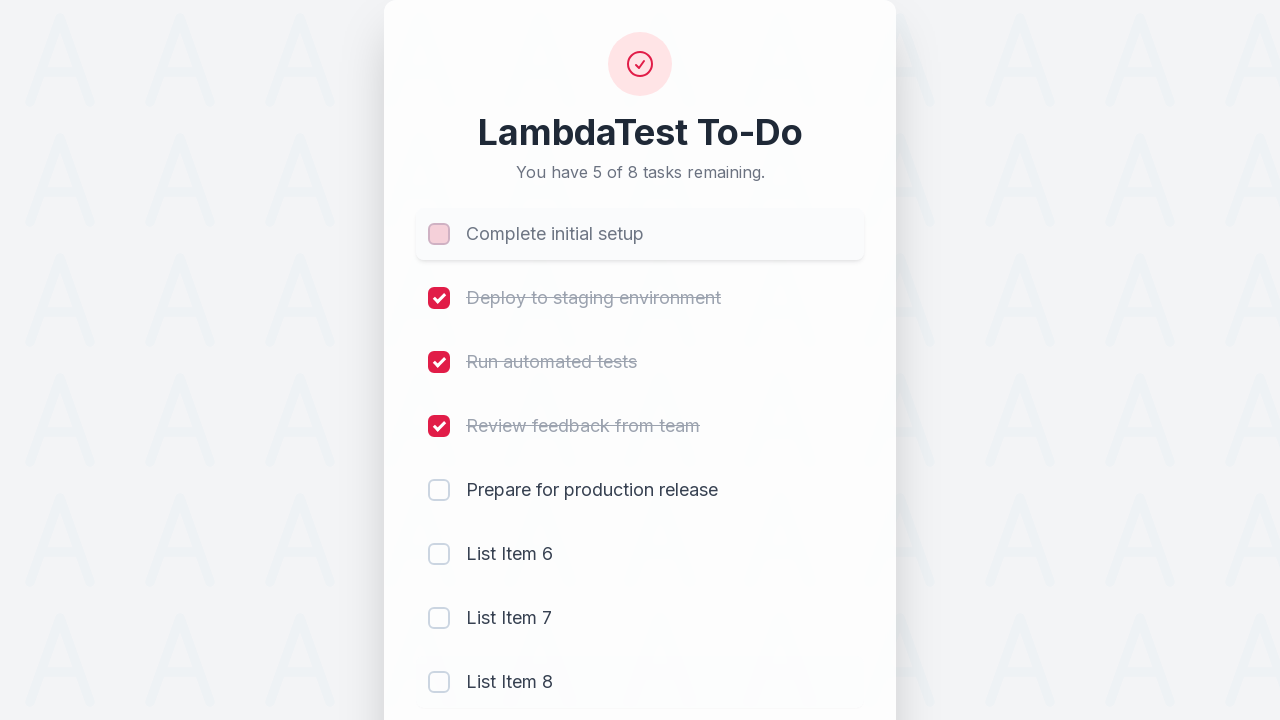

Unchecked third todo item (li3) at (439, 362) on input[name='li3']
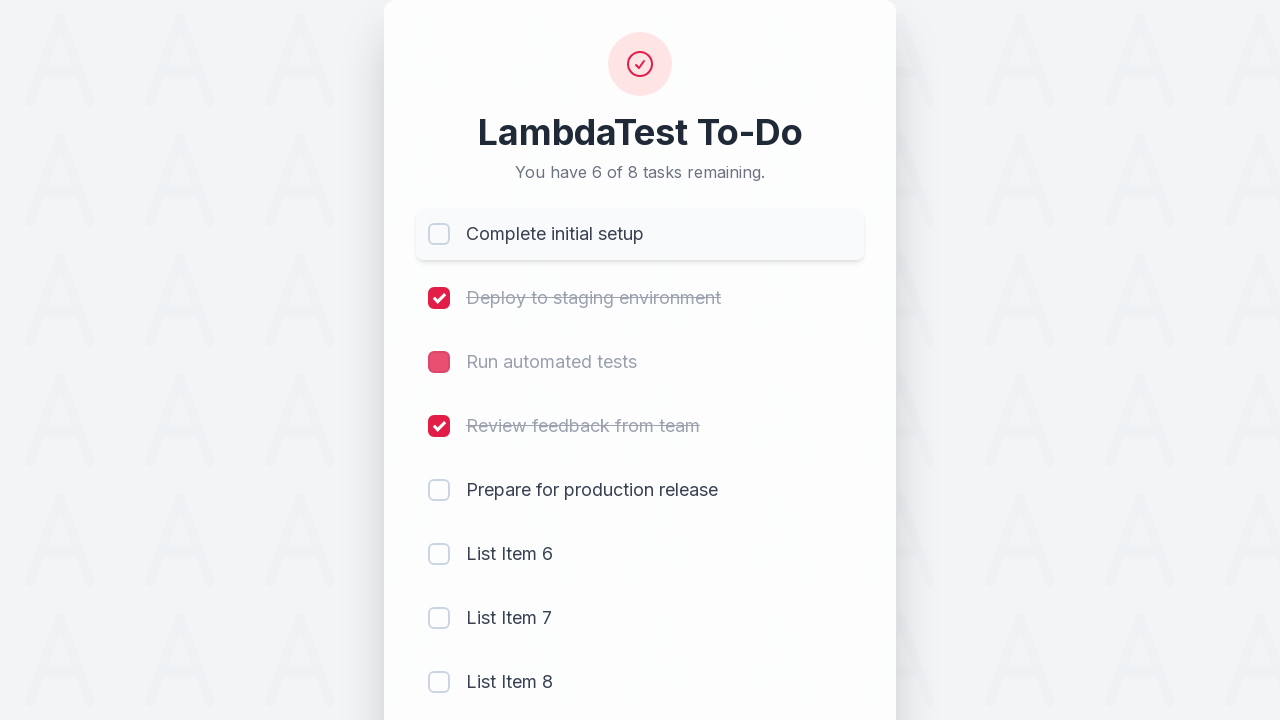

Checked seventh todo item (li7) at (439, 618) on input[name='li7']
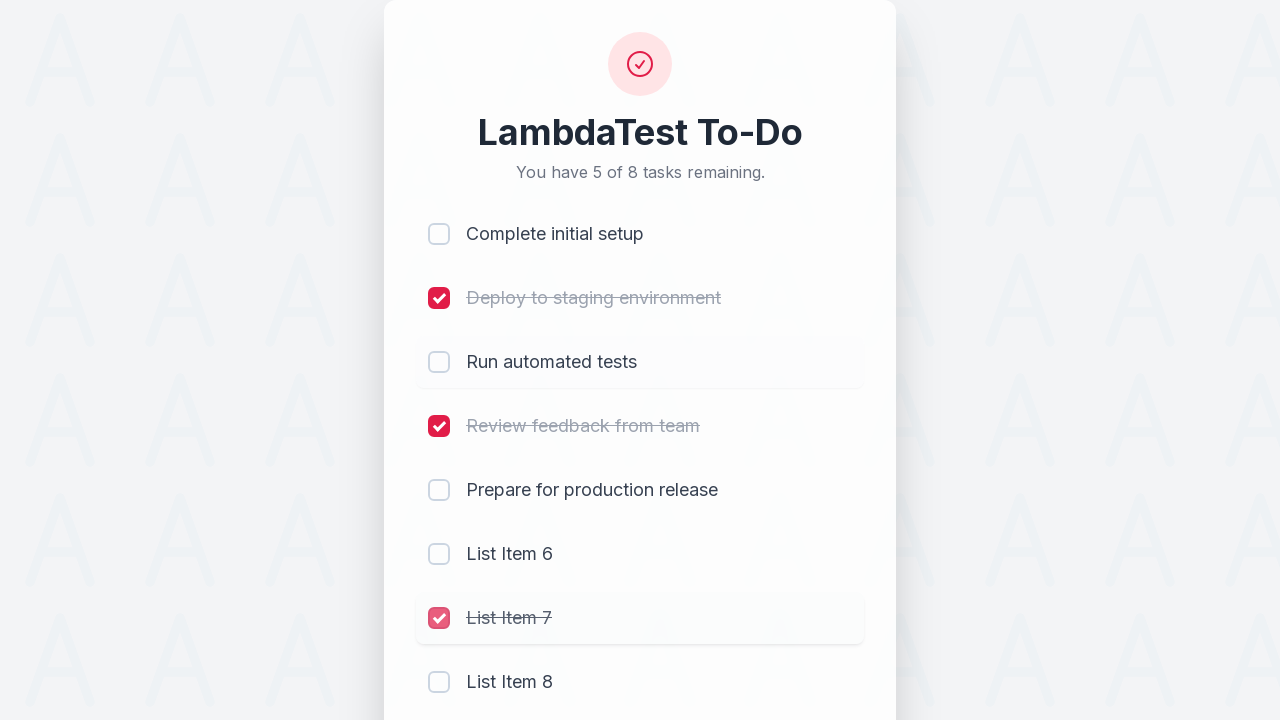

Checked eighth todo item (li8) at (439, 682) on input[name='li8']
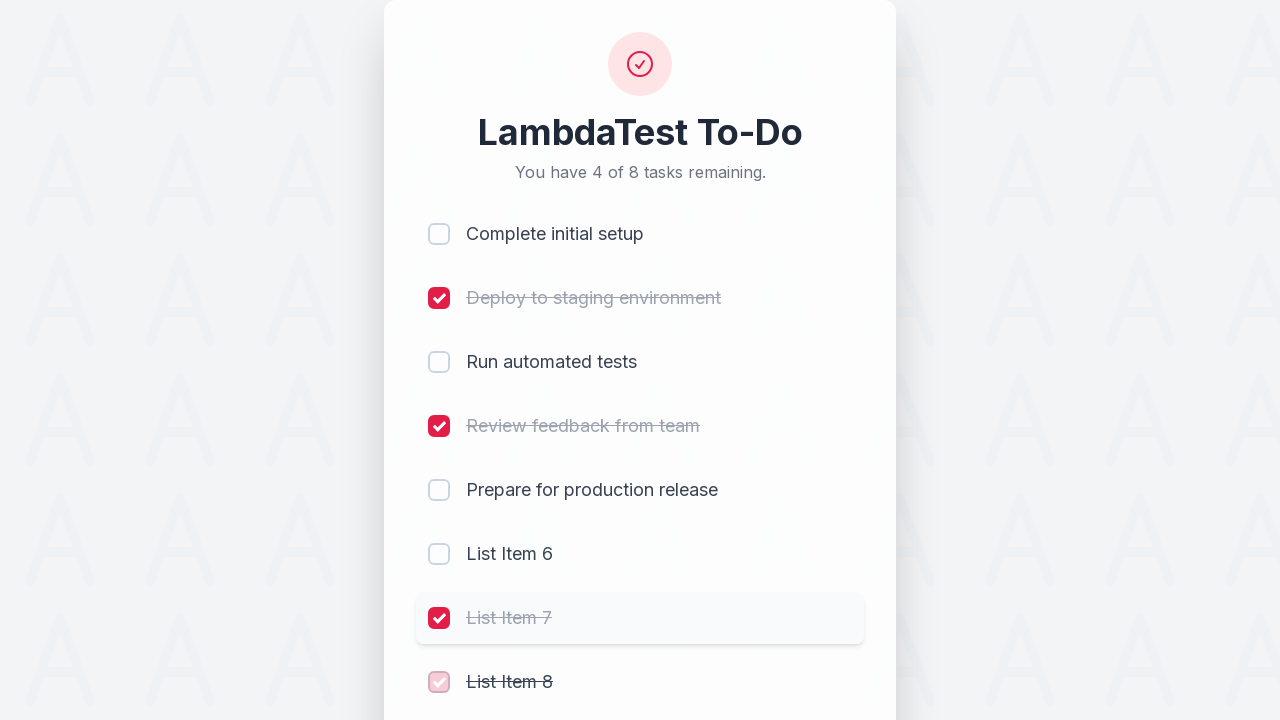

Filled todo input field with 'Get Taste of Lambda and Stick to It' on #sampletodotext
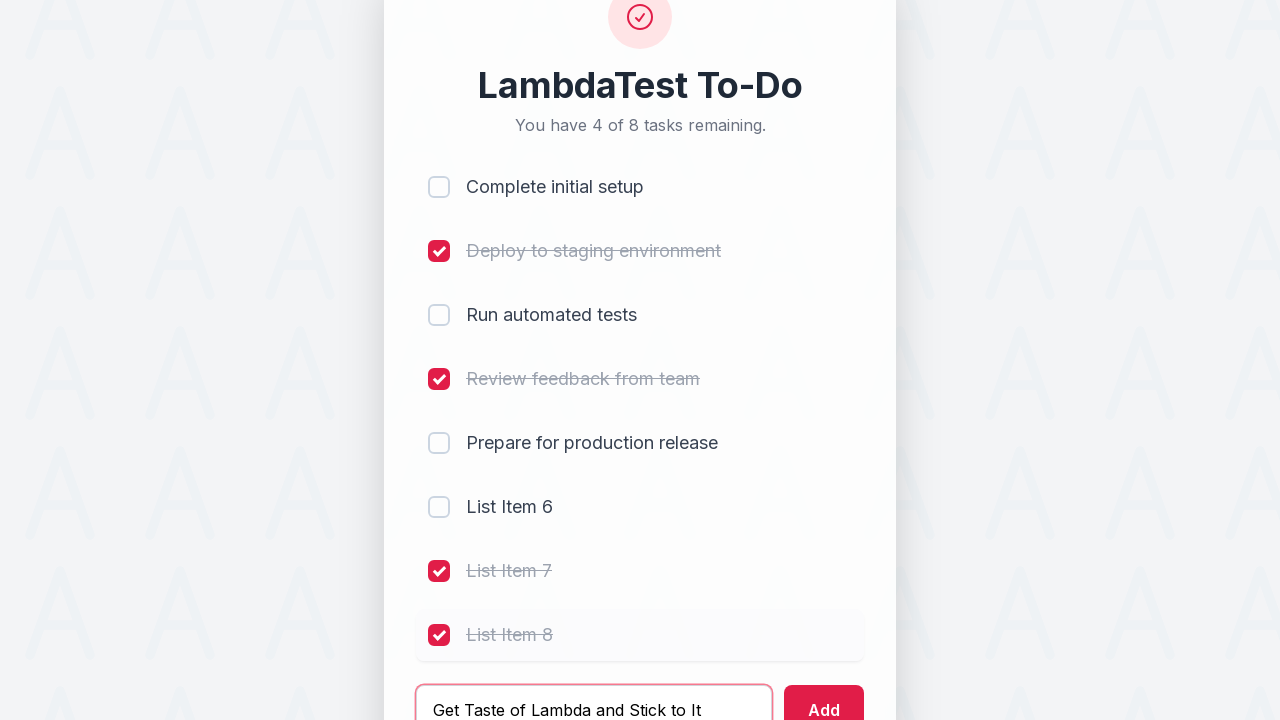

Clicked add button to create new todo item at (824, 695) on #addbutton
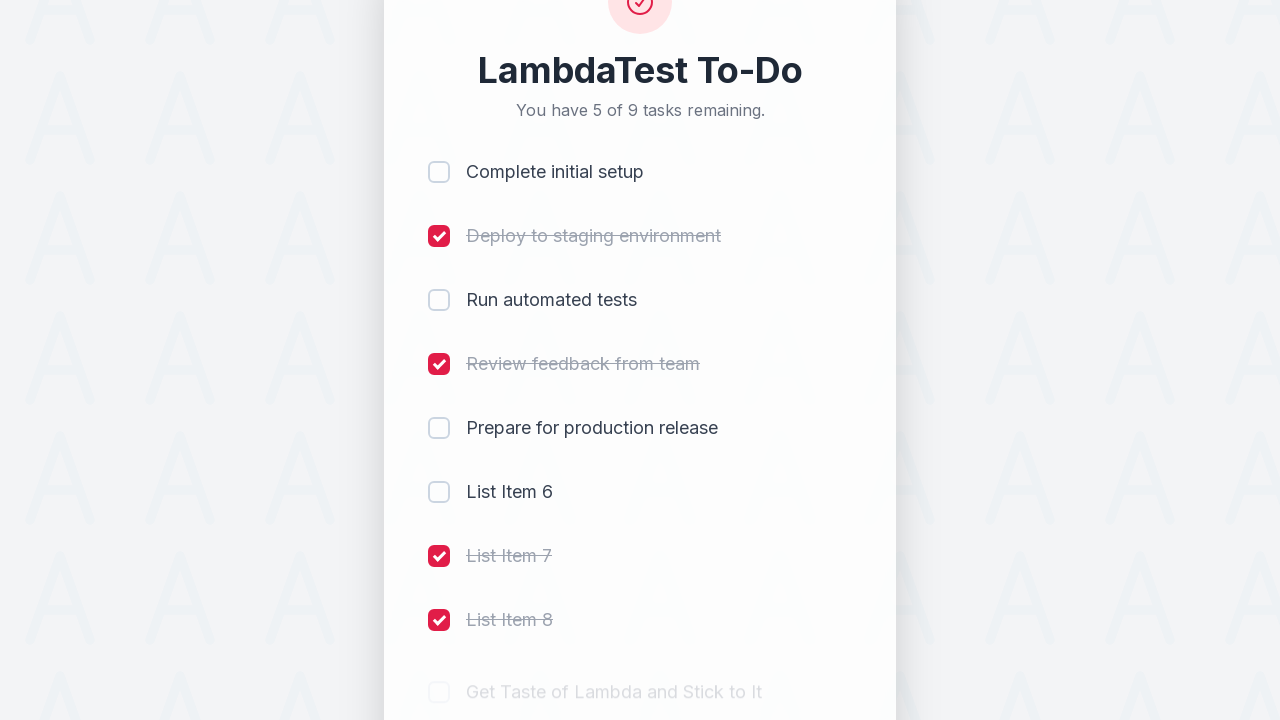

Checked ninth todo item (li9) at (439, 588) on input[name='li9']
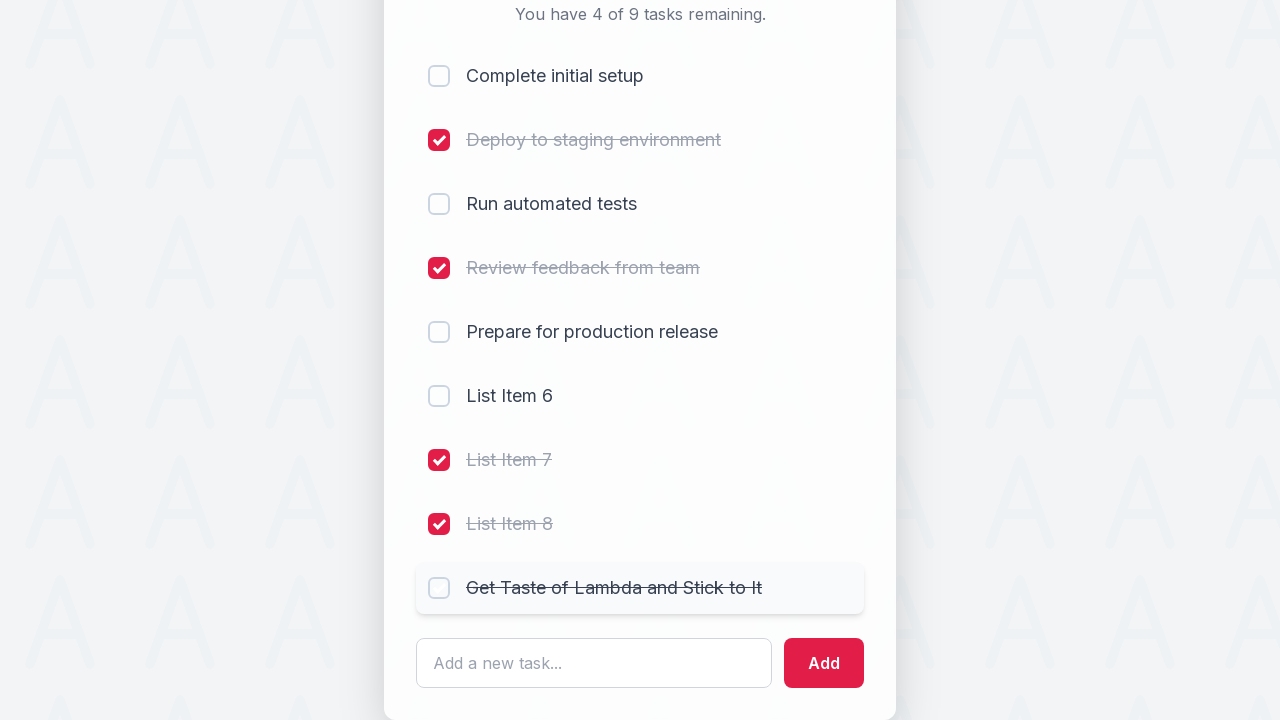

Verified ninth todo item text is present in the DOM
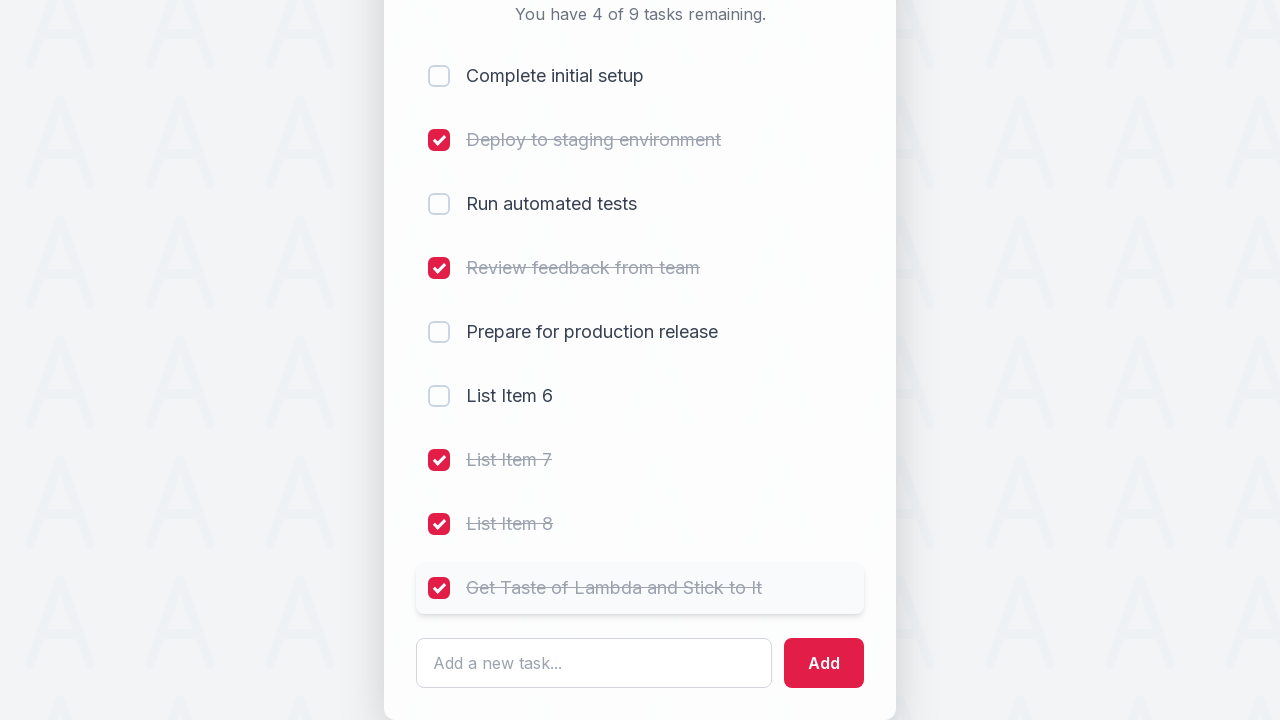

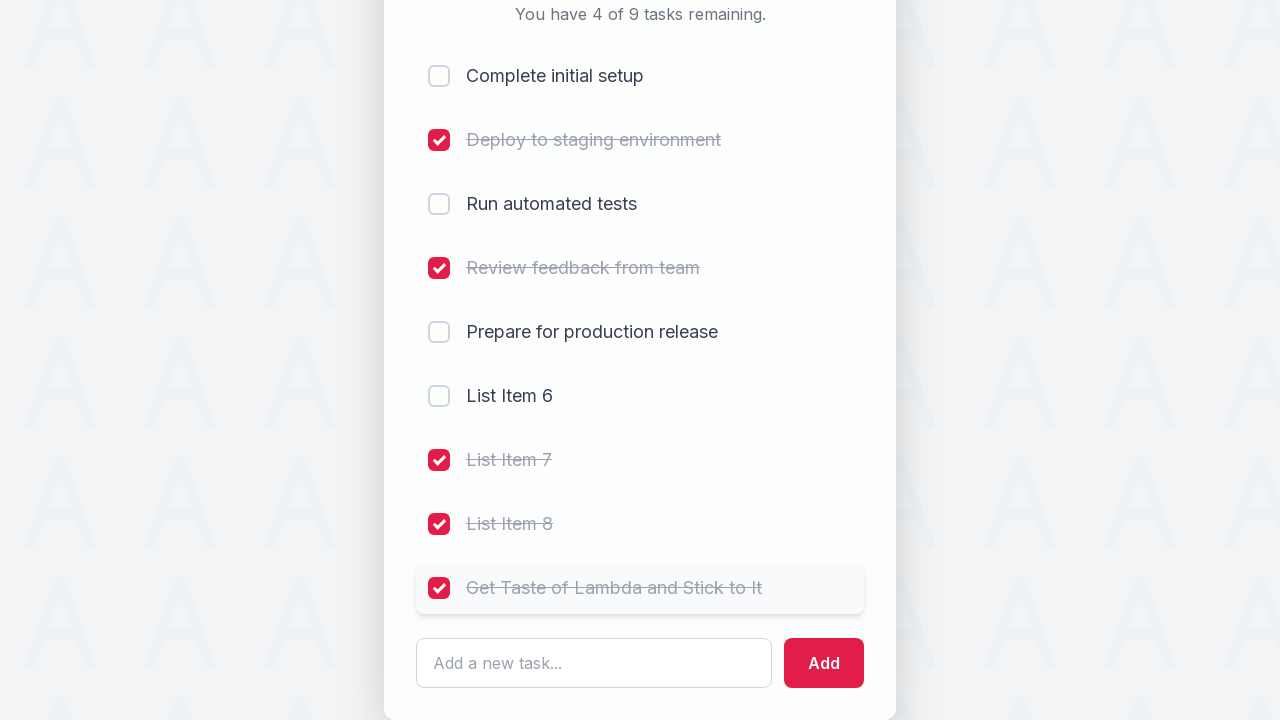